Tests a Binary Tree Visualizer application by creating a tree with value 5, clicking through various traversal buttons (Pre-order, In-order, Post-order, Breadth-first), navigating to the Staff page, clicking on team member social links, and returning to the home page.

Starting URL: https://binarytreevisualiser.vercel.app/

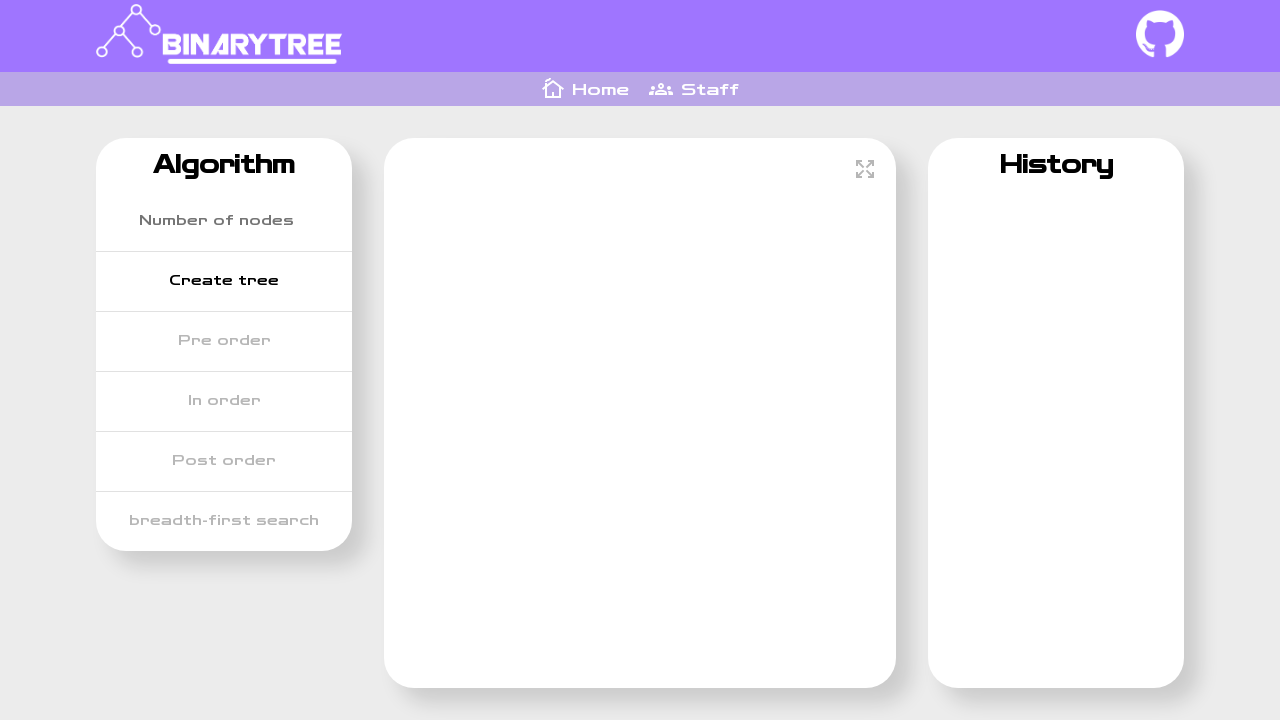

Verified page title is 'Binary Tree | Home'
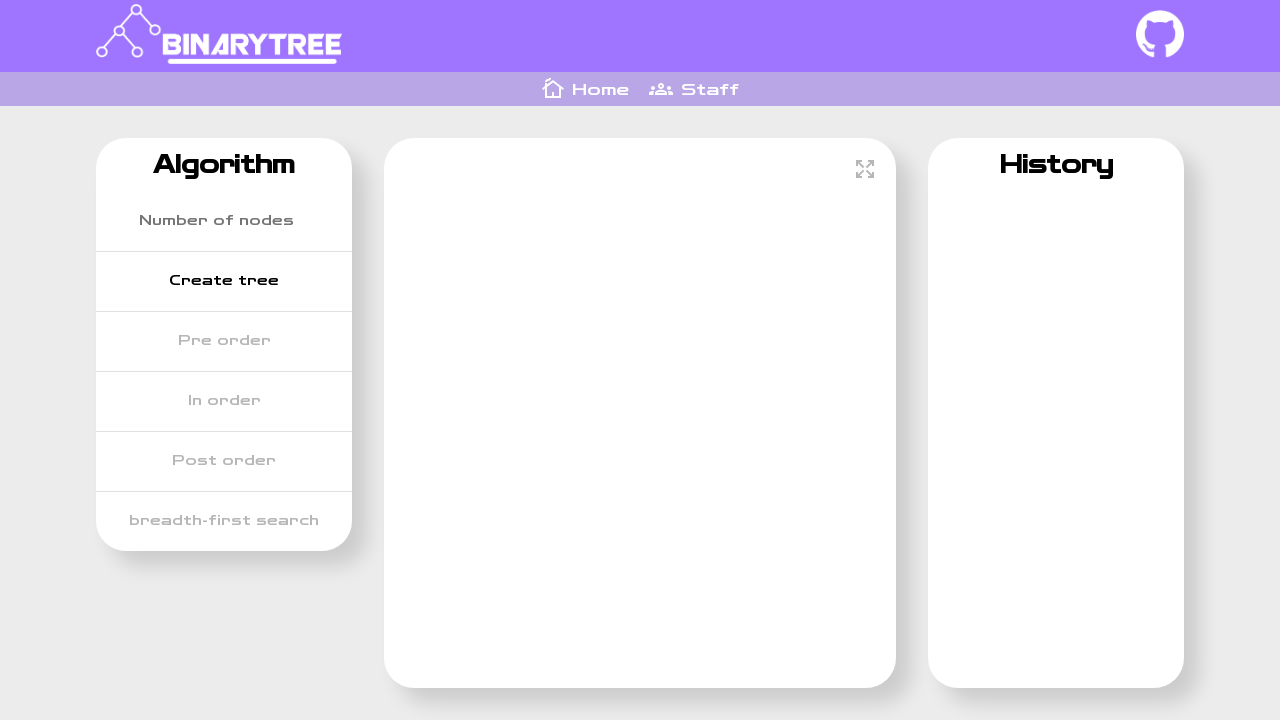

Clicked GitHub button in header at (1160, 34) on xpath=//*[@id="__next"]/div/div[1]/header/a[2]/img
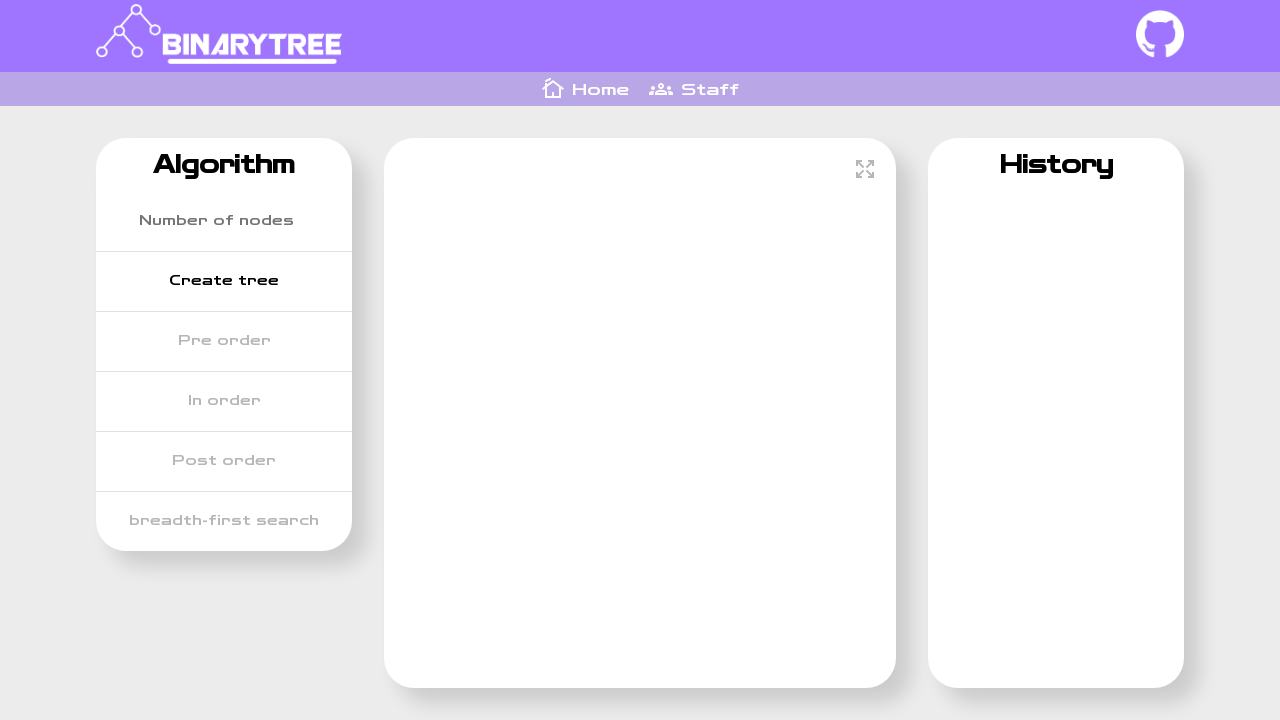

Waited for GitHub navigation
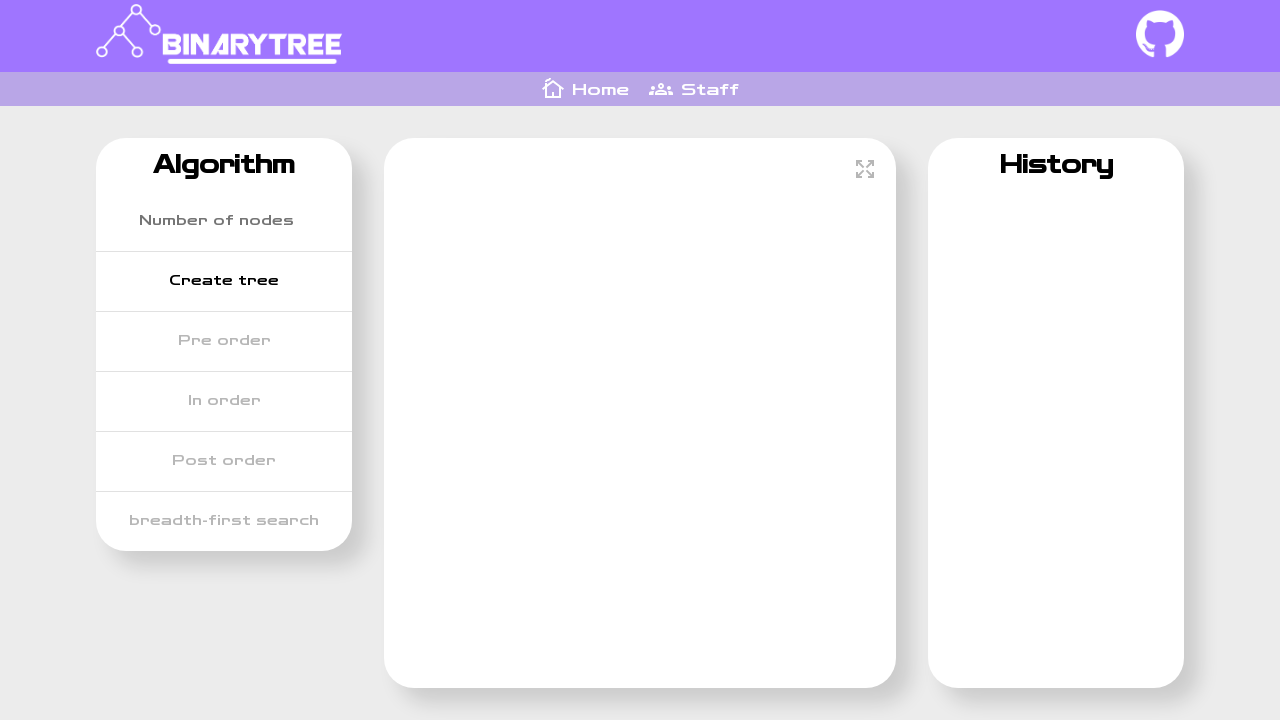

Switched back to main window (new tab was opened)
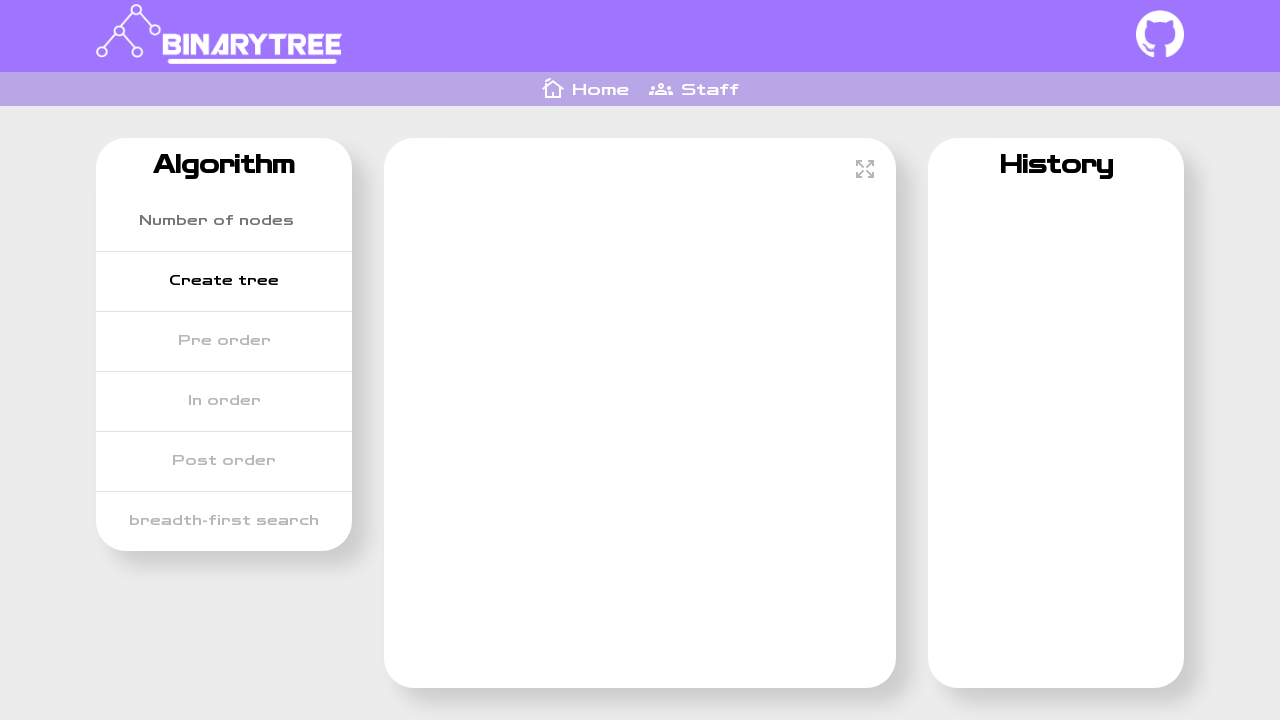

Filled input field with value '5' on //*[@id="__next"]/div/div[2]/div[1]/input
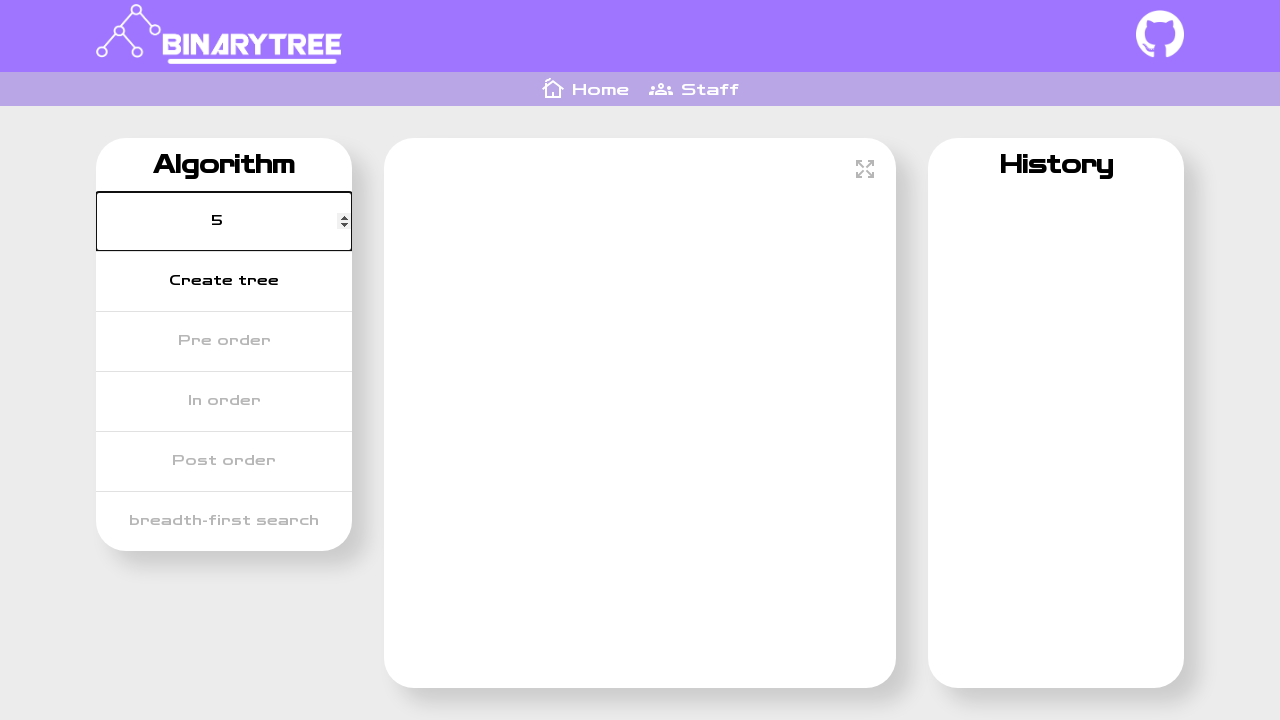

Clicked Create Tree button at (224, 281) on xpath=//*[@id="__next"]/div/div[2]/div[1]/button[1]
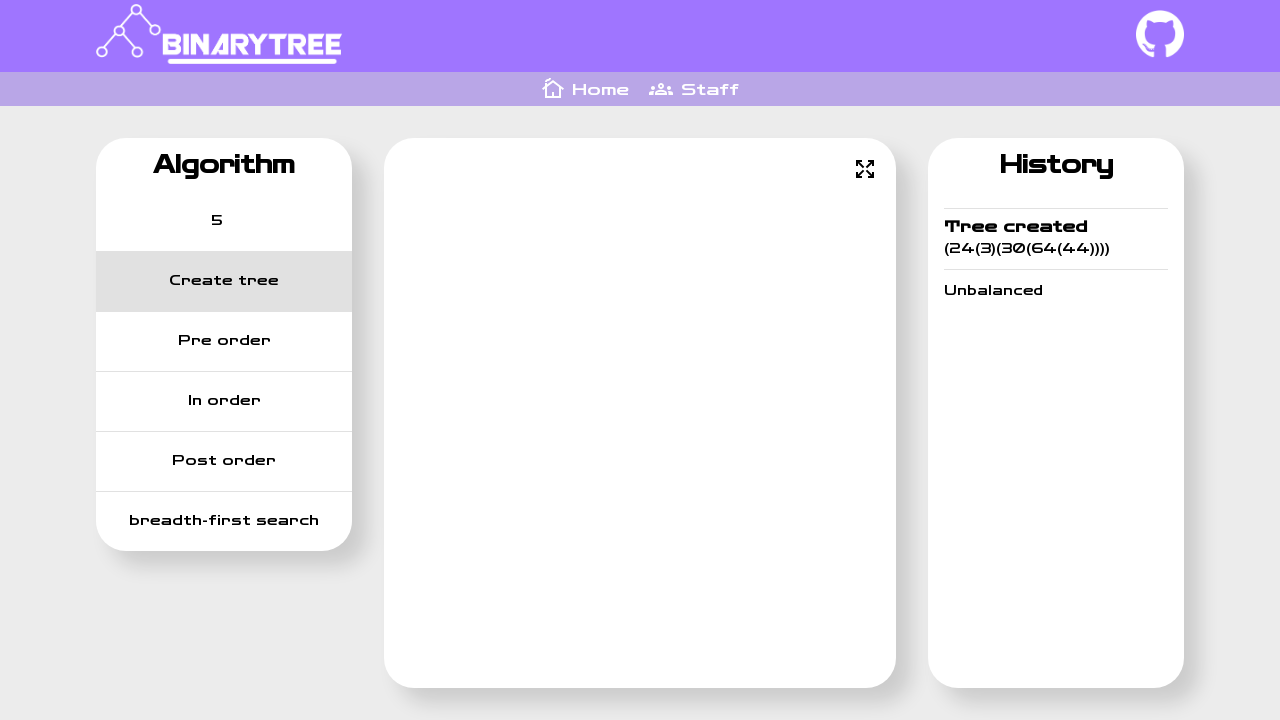

Waited for tree to be created
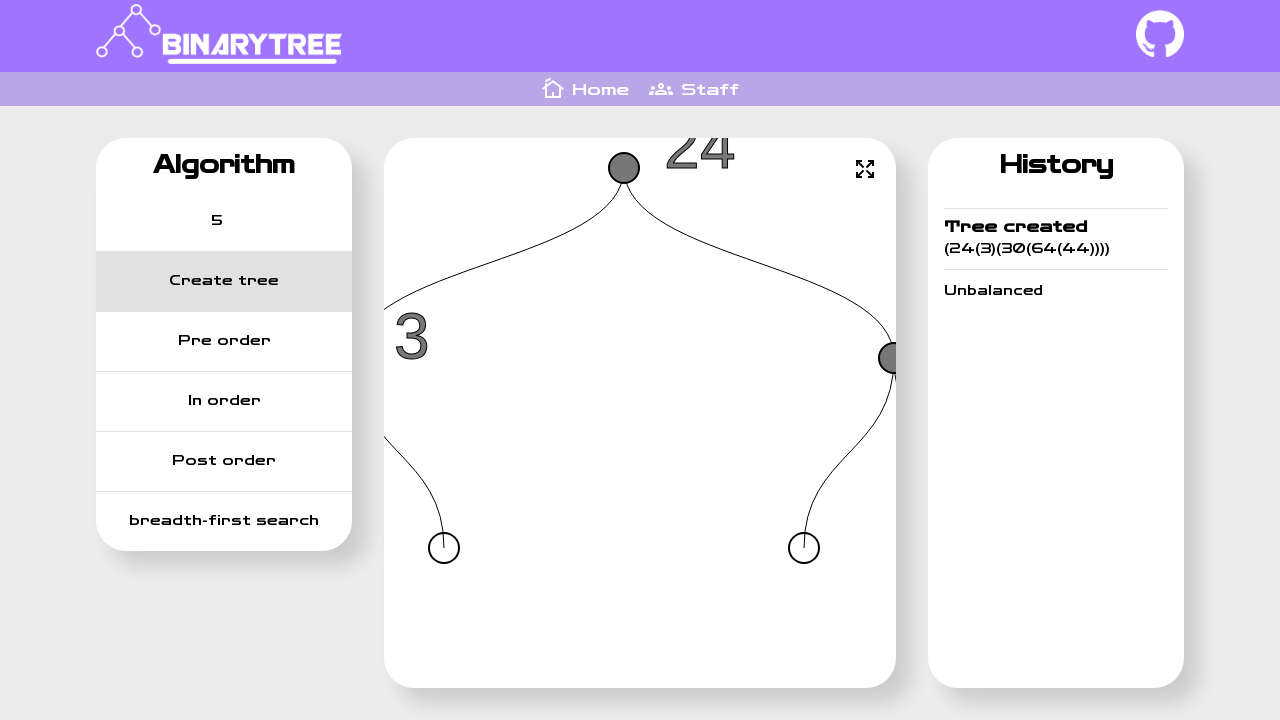

Verified tree was created with title 'Tree created'
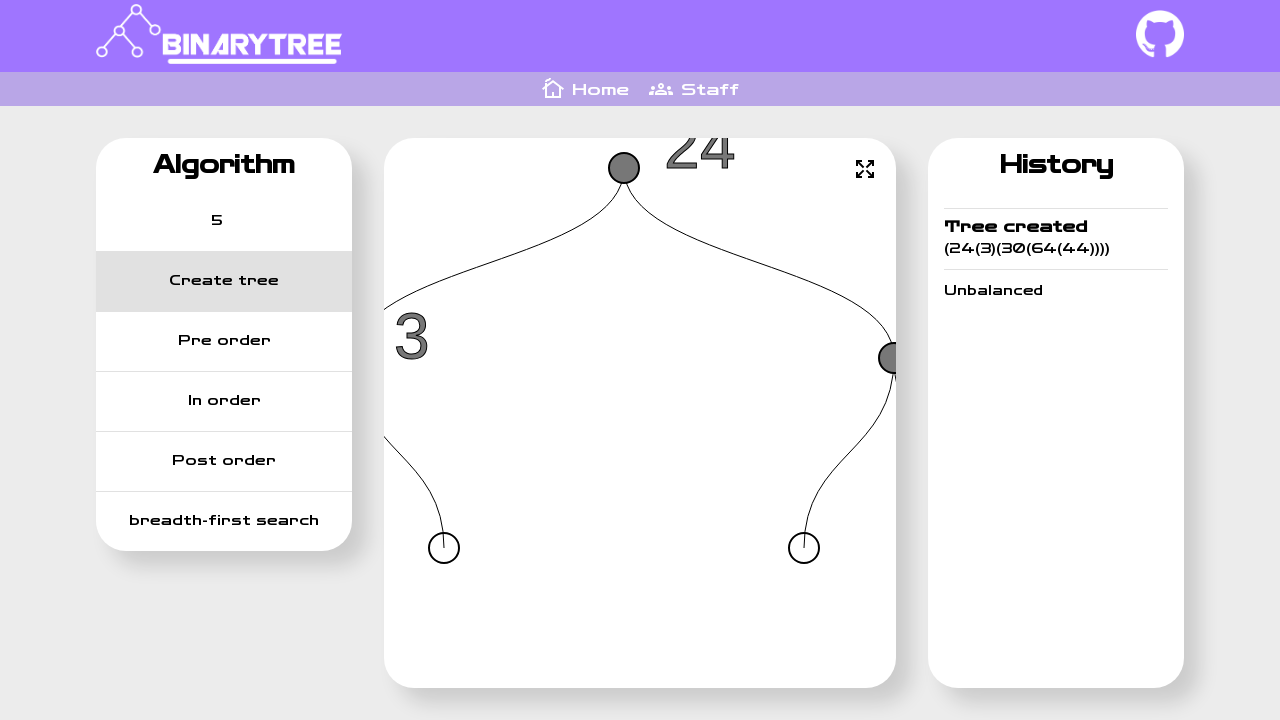

Clicked Pre-order traversal button at (224, 341) on xpath=//*[@id="__next"]/div/div[2]/div[1]/button[2]
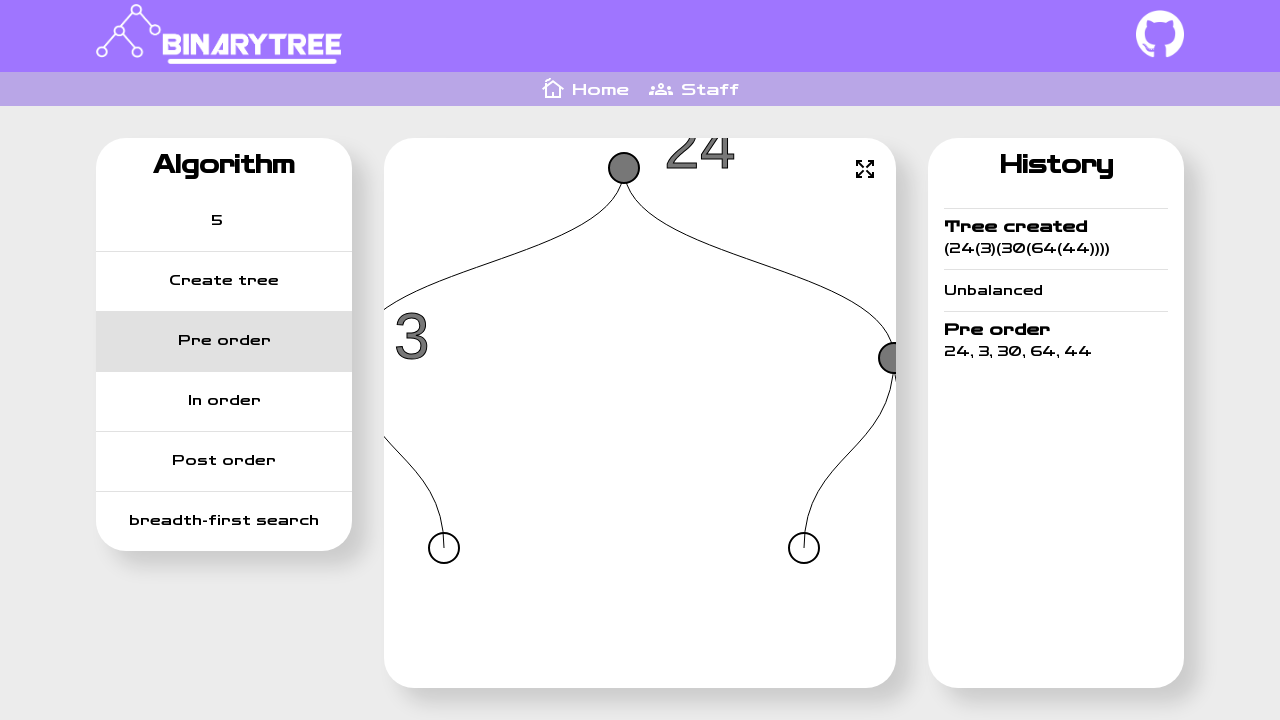

Waited for Pre-order traversal to complete
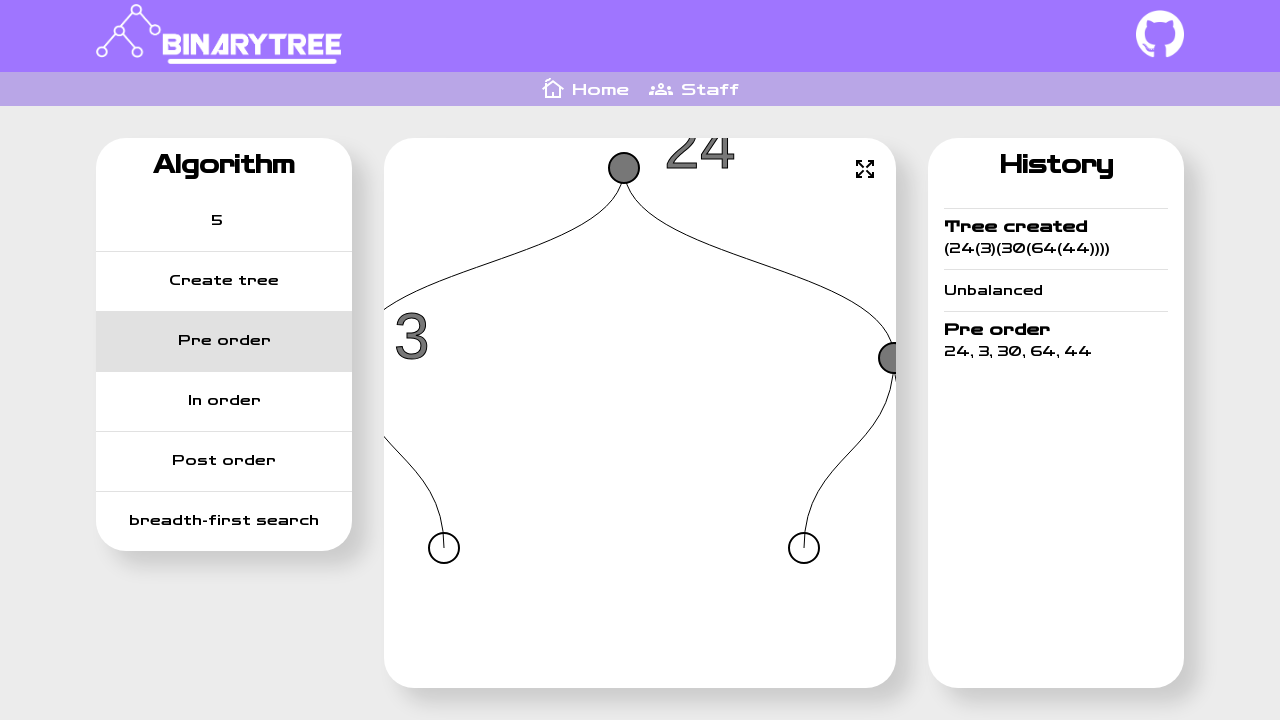

Clicked In-order traversal button at (224, 401) on xpath=//*[@id="__next"]/div/div[2]/div[1]/button[3]
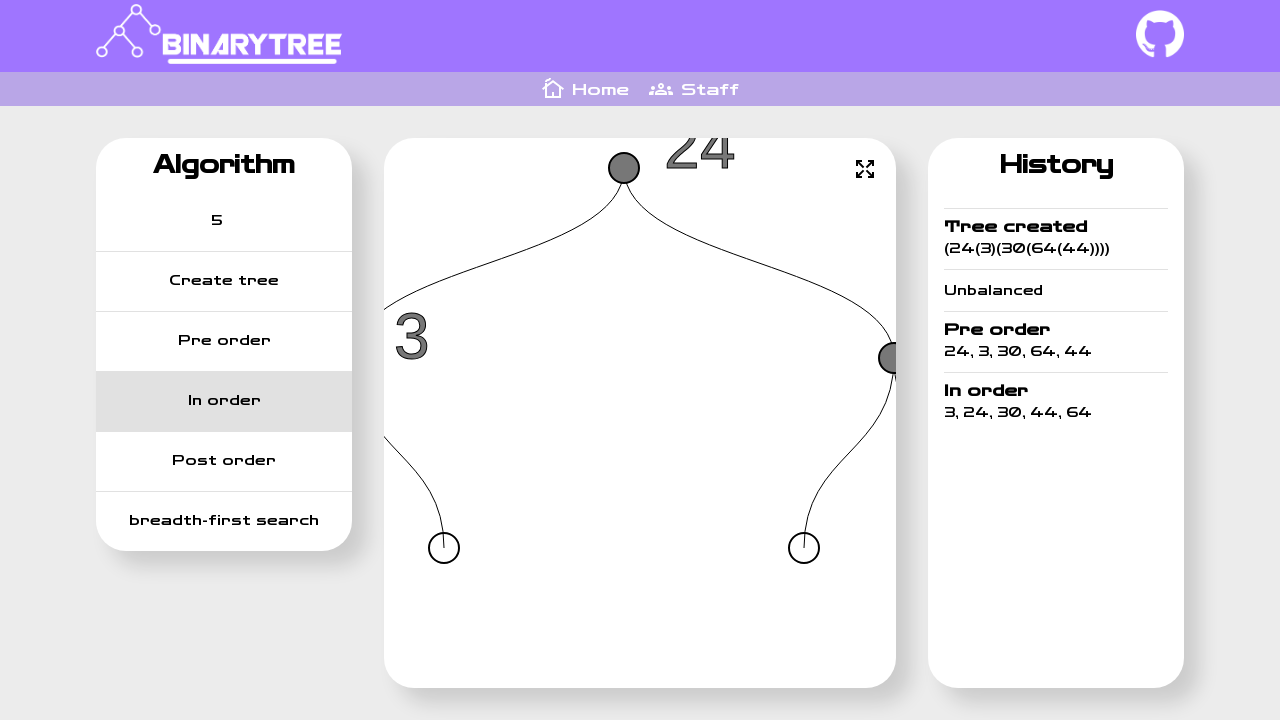

Waited for In-order traversal to complete
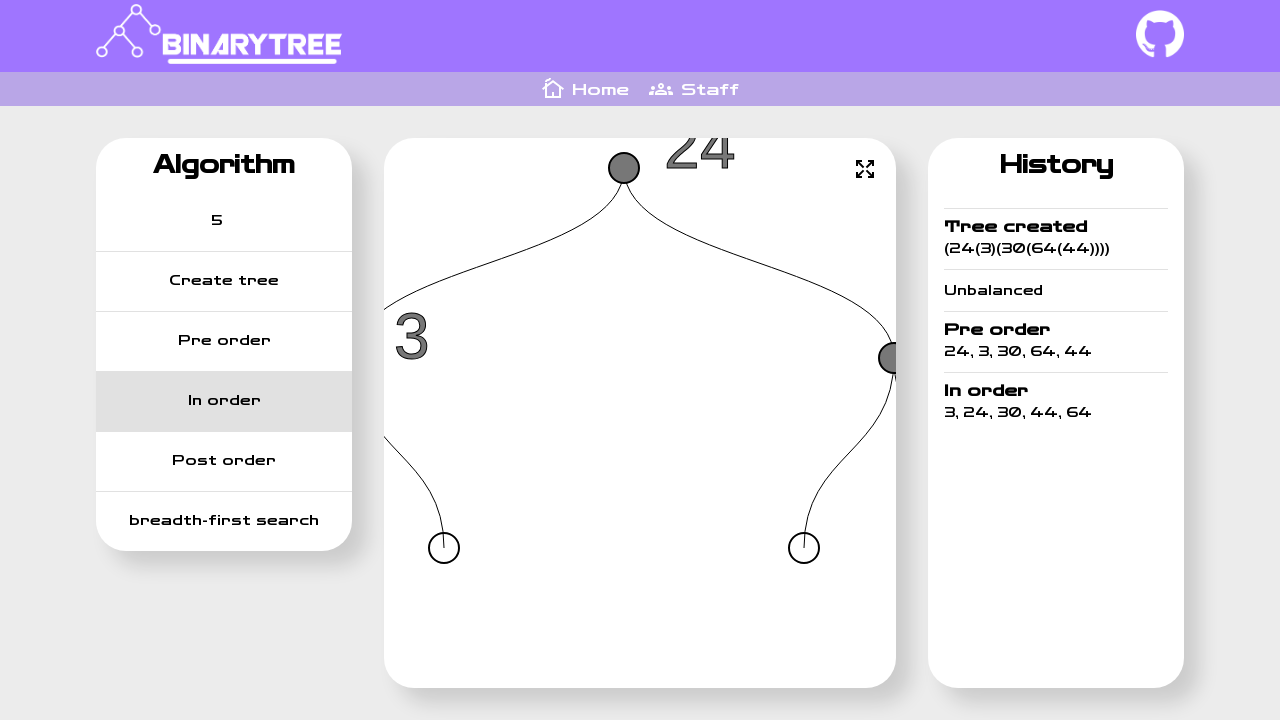

Clicked Post-order traversal button at (224, 461) on xpath=//*[@id="__next"]/div/div[2]/div[1]/button[4]
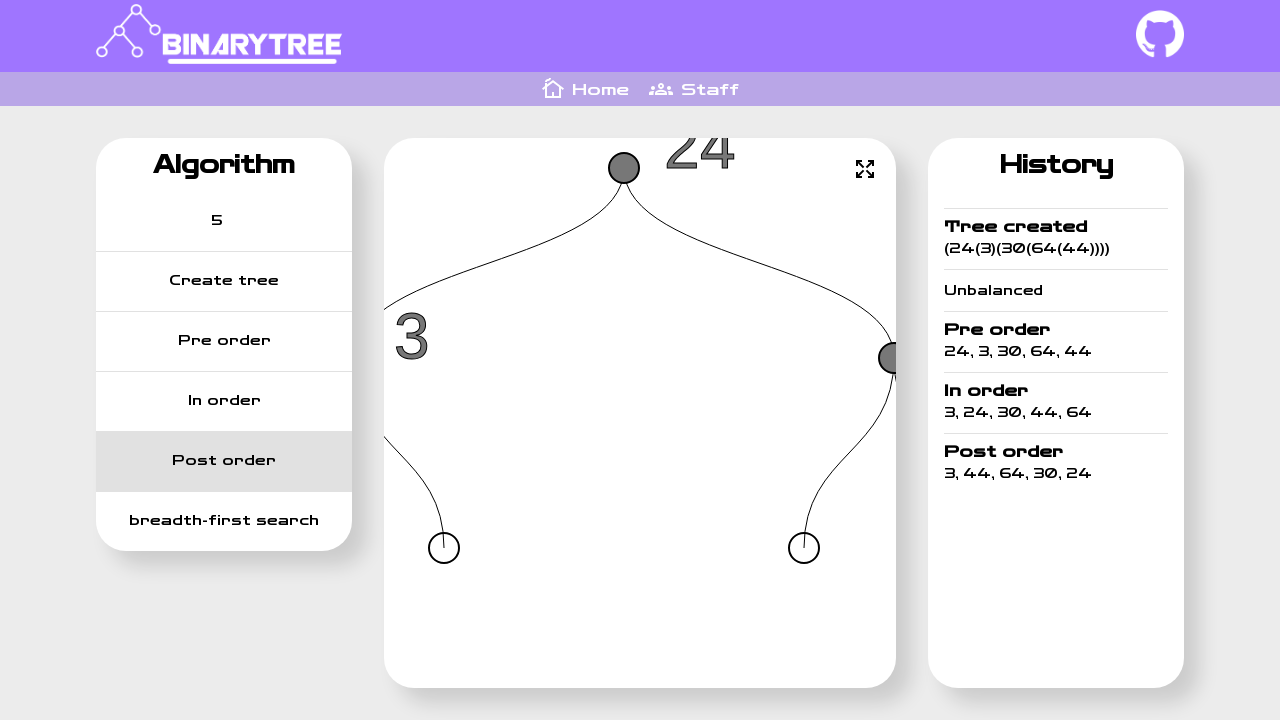

Waited for Post-order traversal to complete
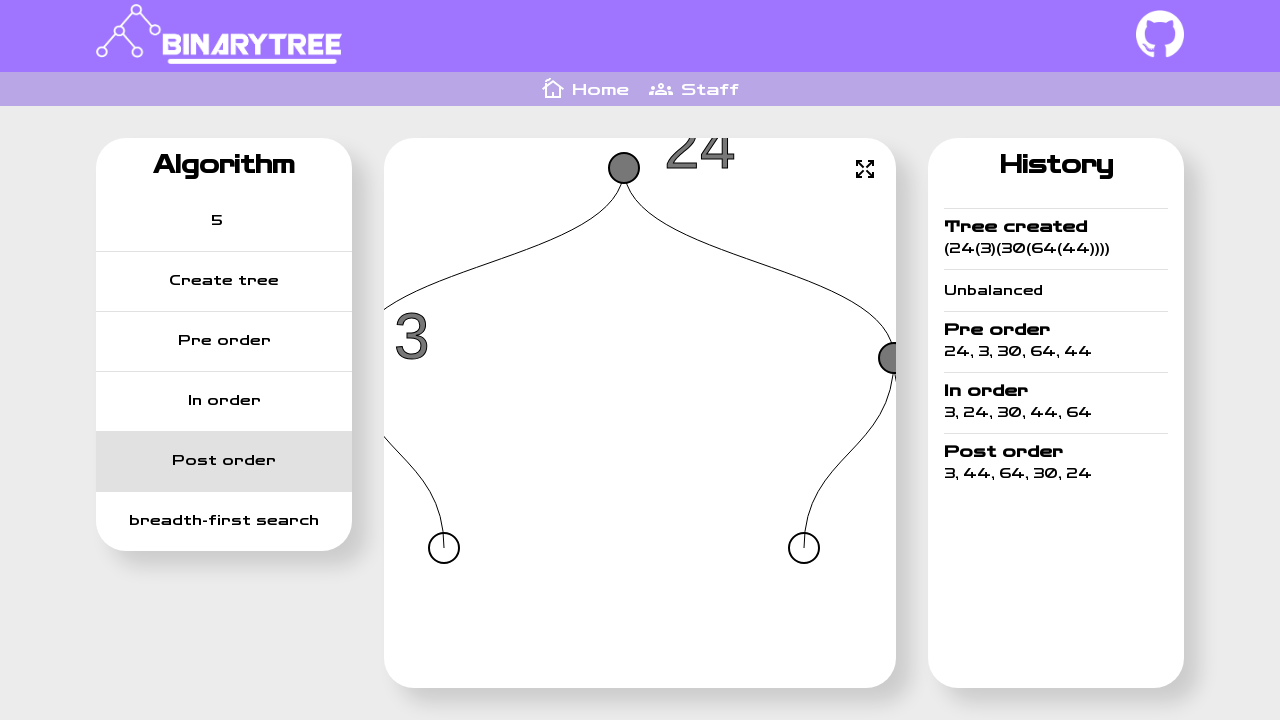

Clicked Breadth-first traversal button at (224, 520) on xpath=//*[@id="__next"]/div/div[2]/div[1]/button[5]
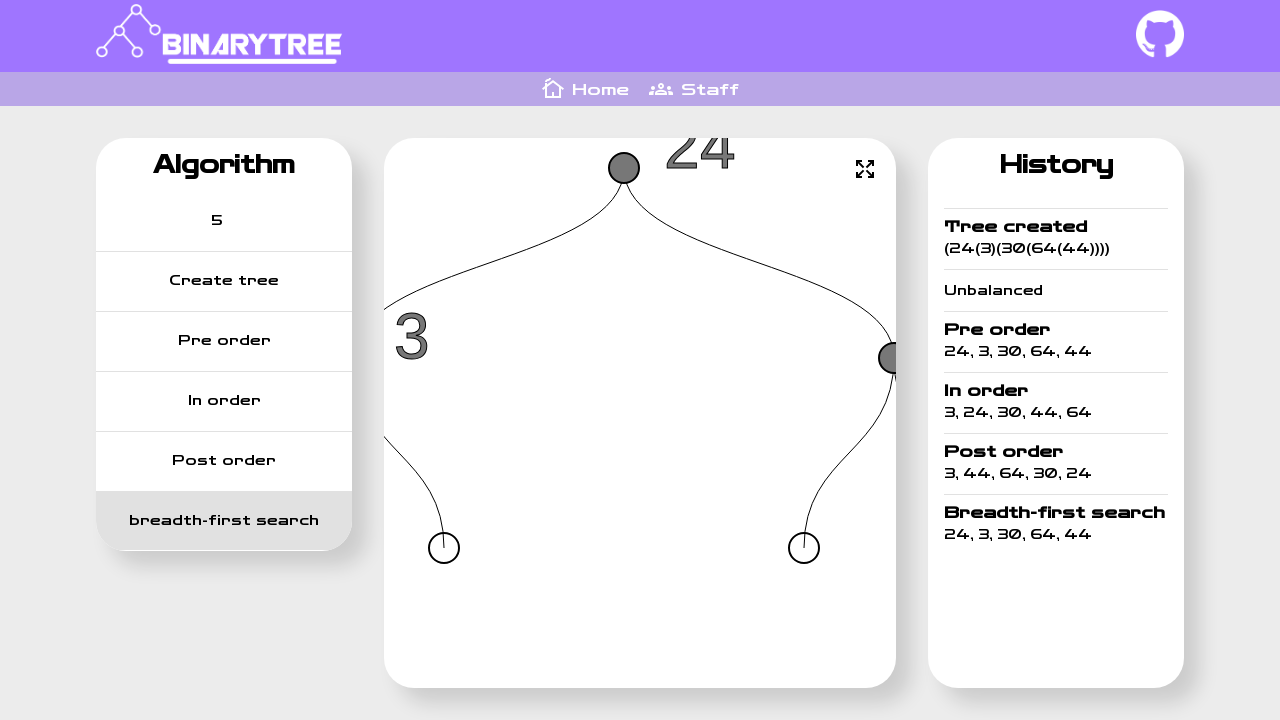

Waited for Breadth-first traversal to complete
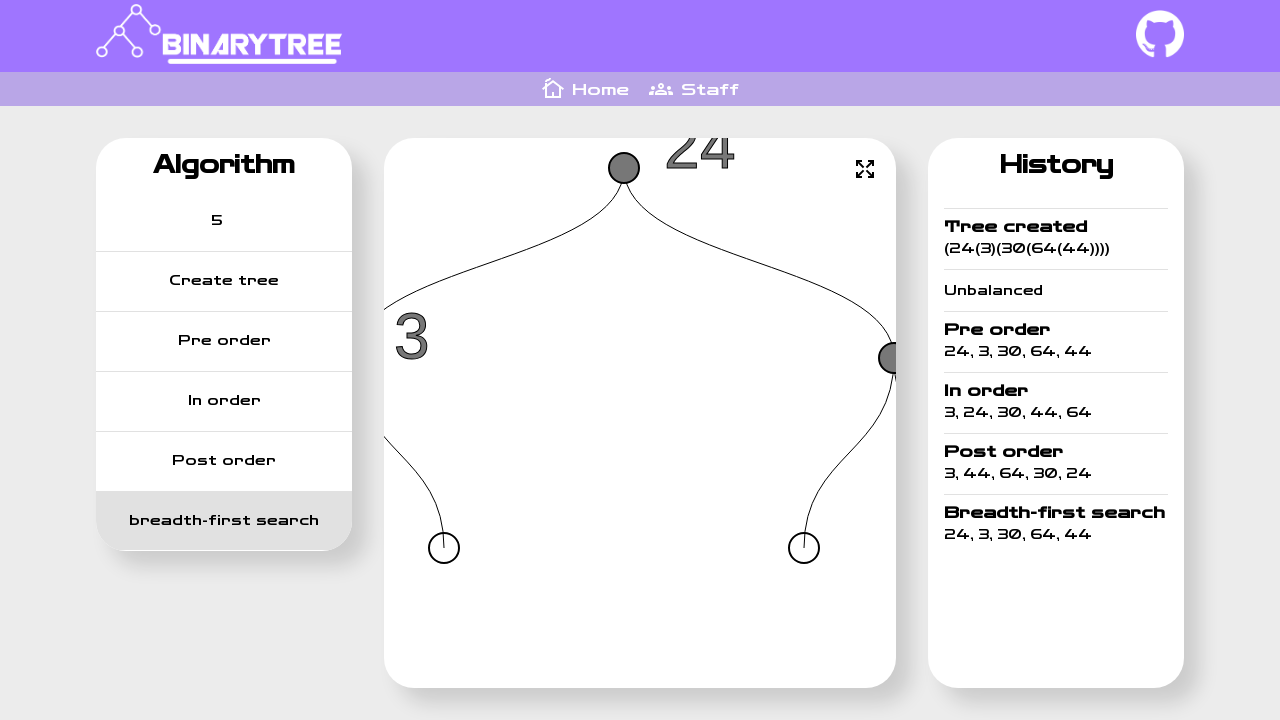

Clicked Staff navigation button at (694, 89) on xpath=//*[@id="__next"]/div/nav/a[2]
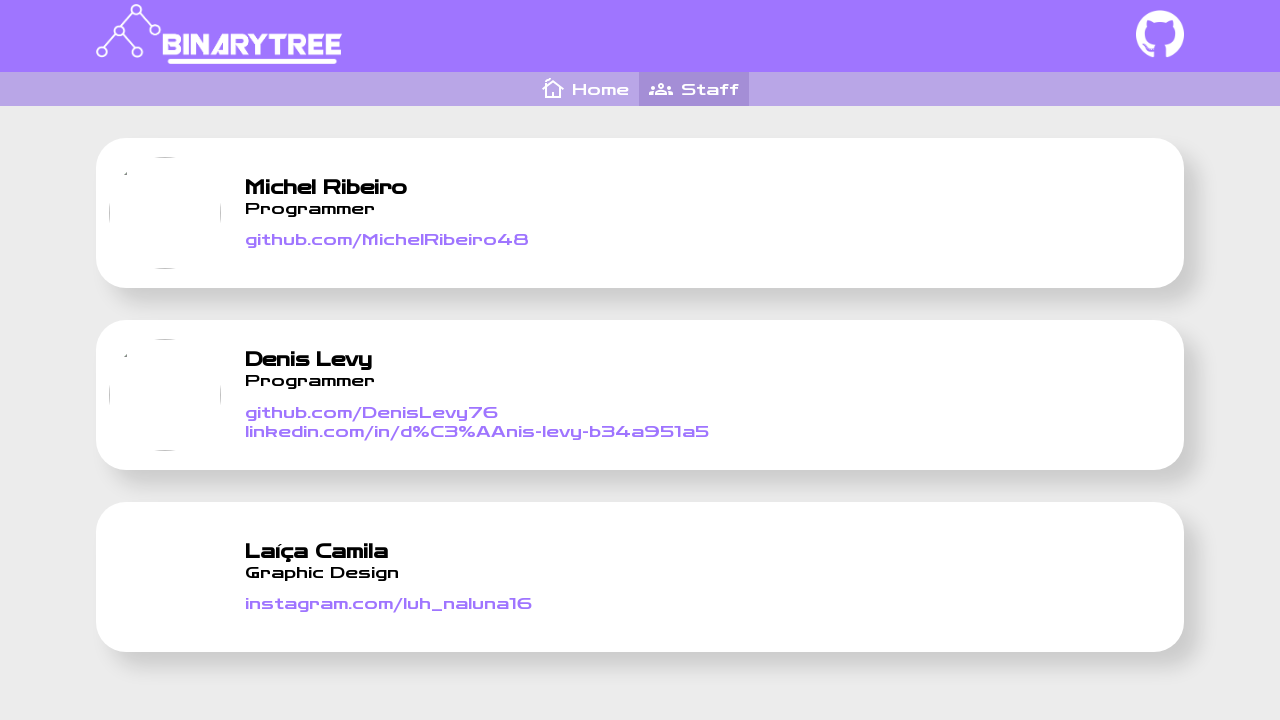

Waited for Staff page to load
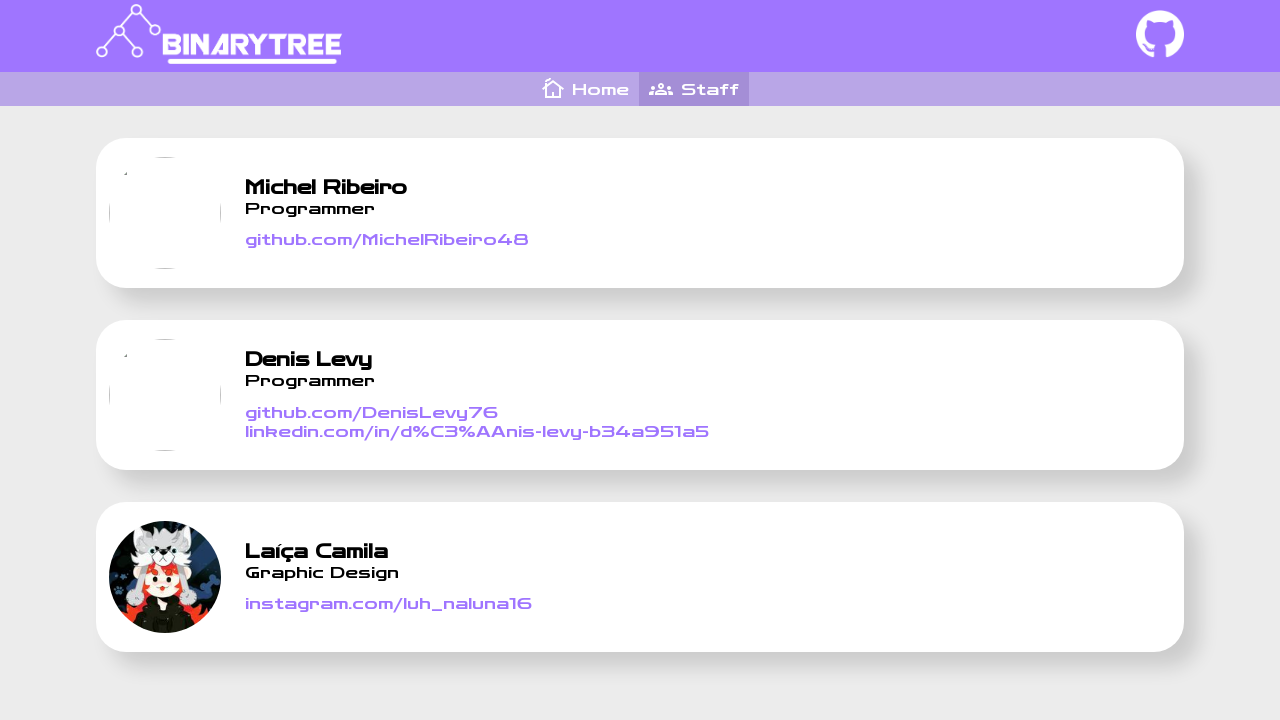

Clicked Michel's GitHub link at (387, 240) on xpath=//*[@id="__next"]/div/div[2]/ul/li[1]/div/a
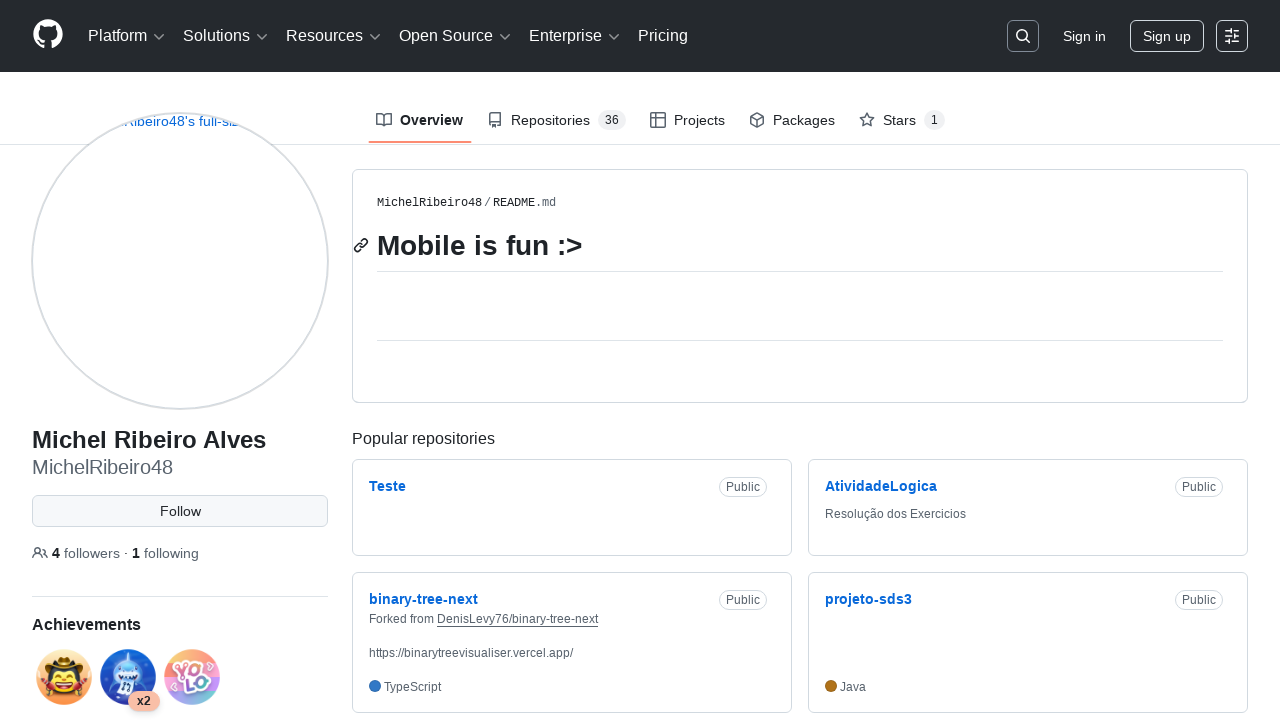

Waited for Michel's GitHub profile to load
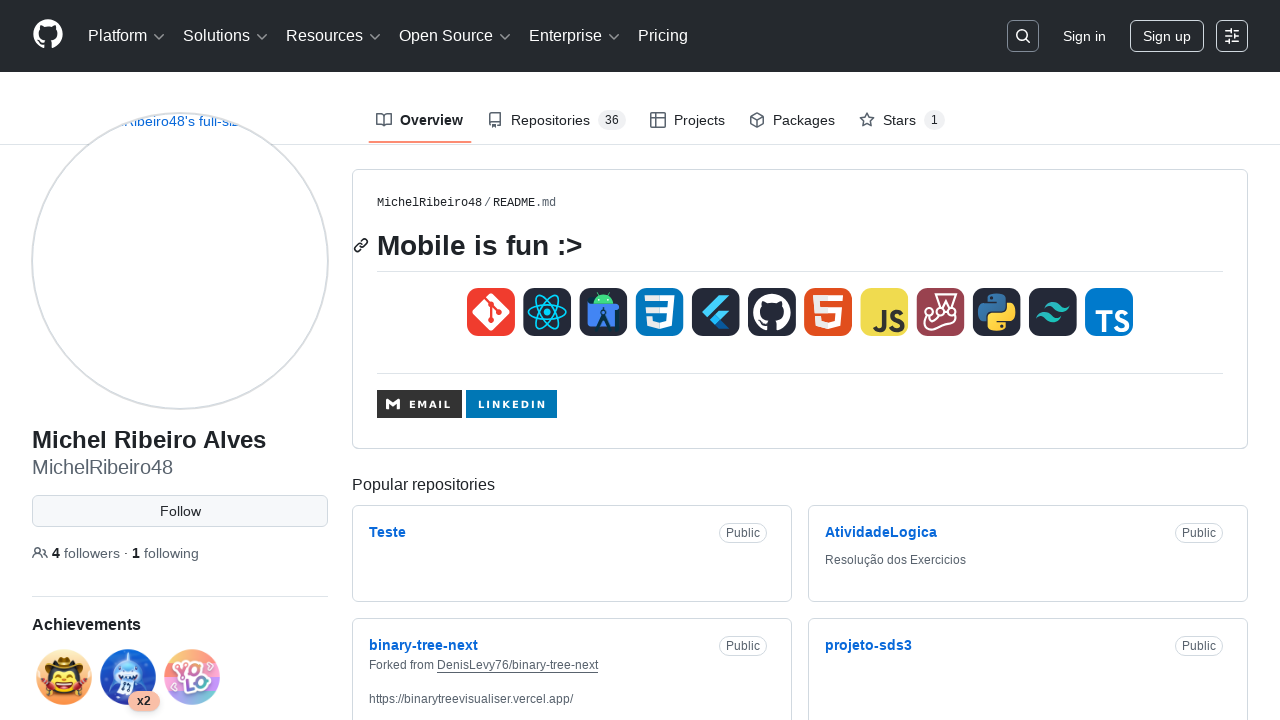

Navigated back to Staff page from Michel's GitHub
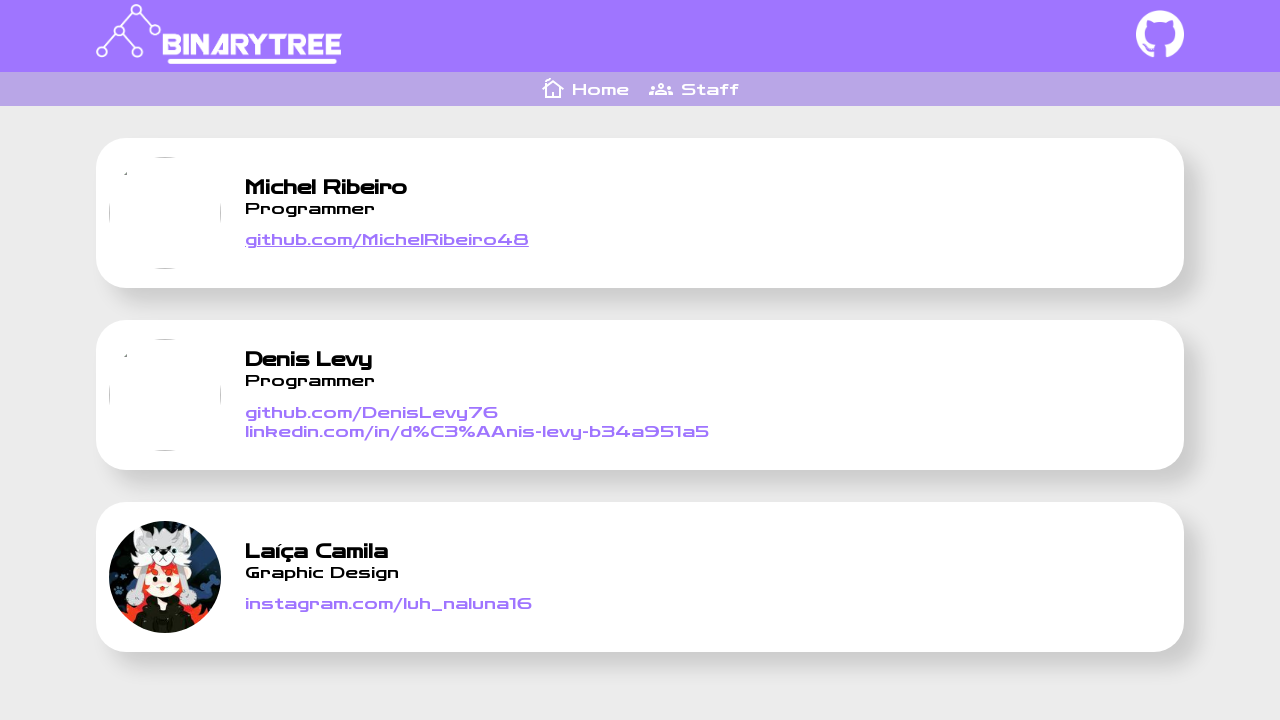

Waited for Staff page to reload
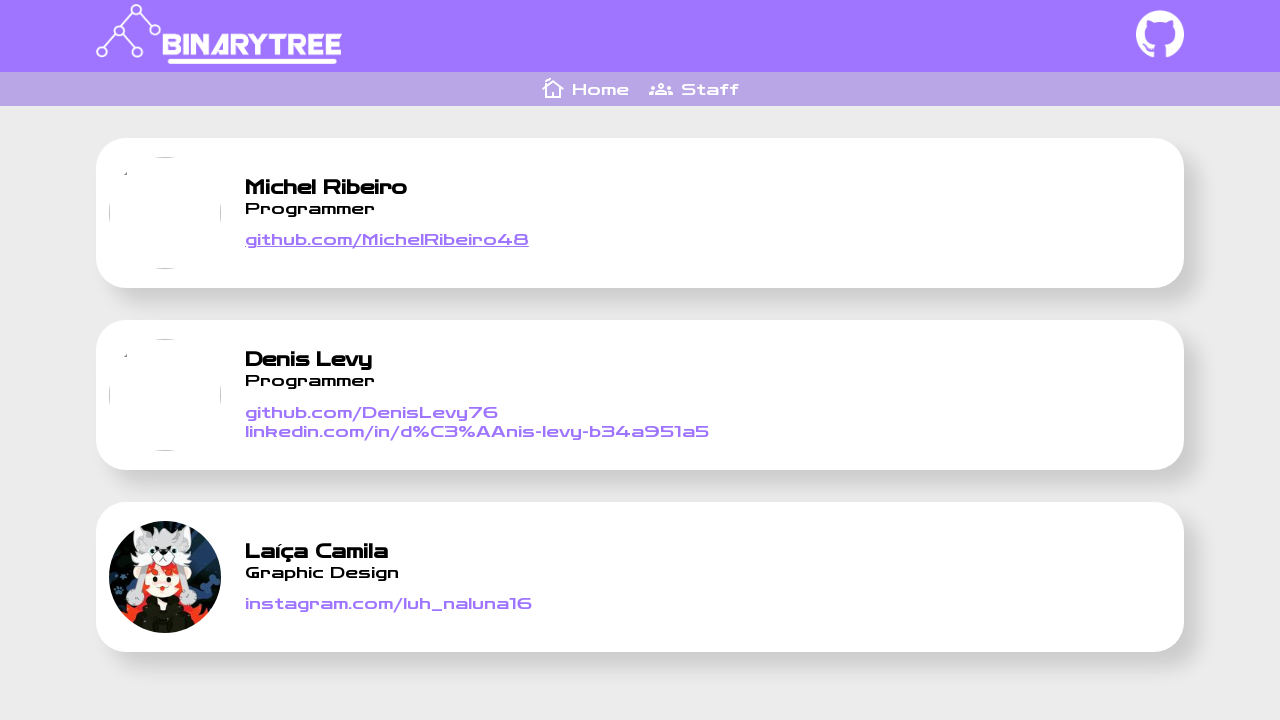

Clicked Denis's GitHub link at (477, 412) on xpath=//*[@id="__next"]/div/div[2]/ul/li[2]/div/a[1]
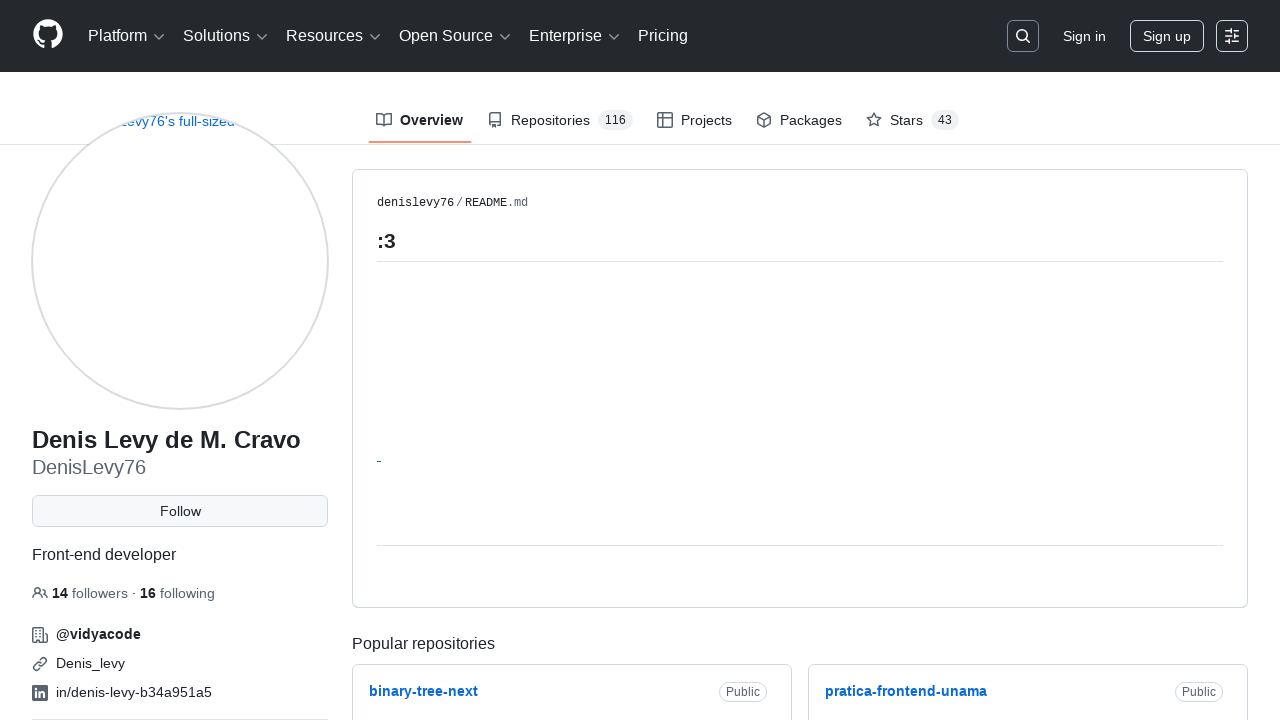

Waited for Denis's GitHub profile to load
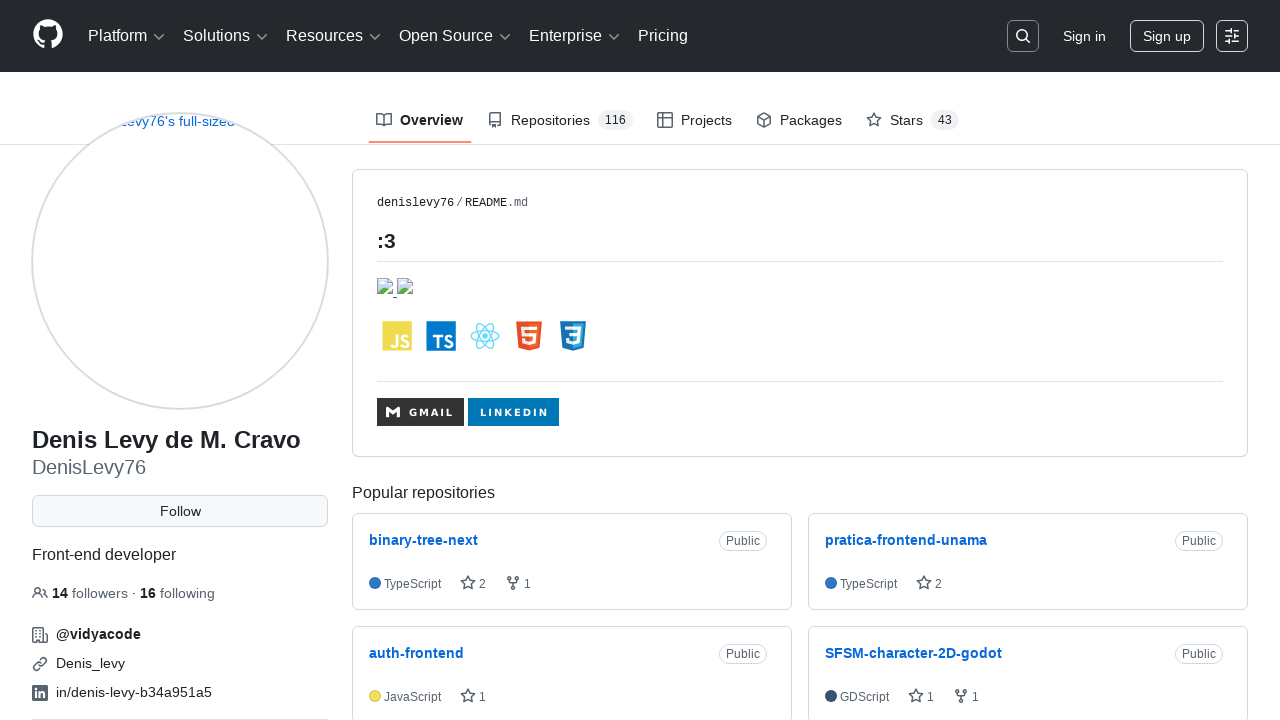

Navigated back to Staff page from Denis's GitHub
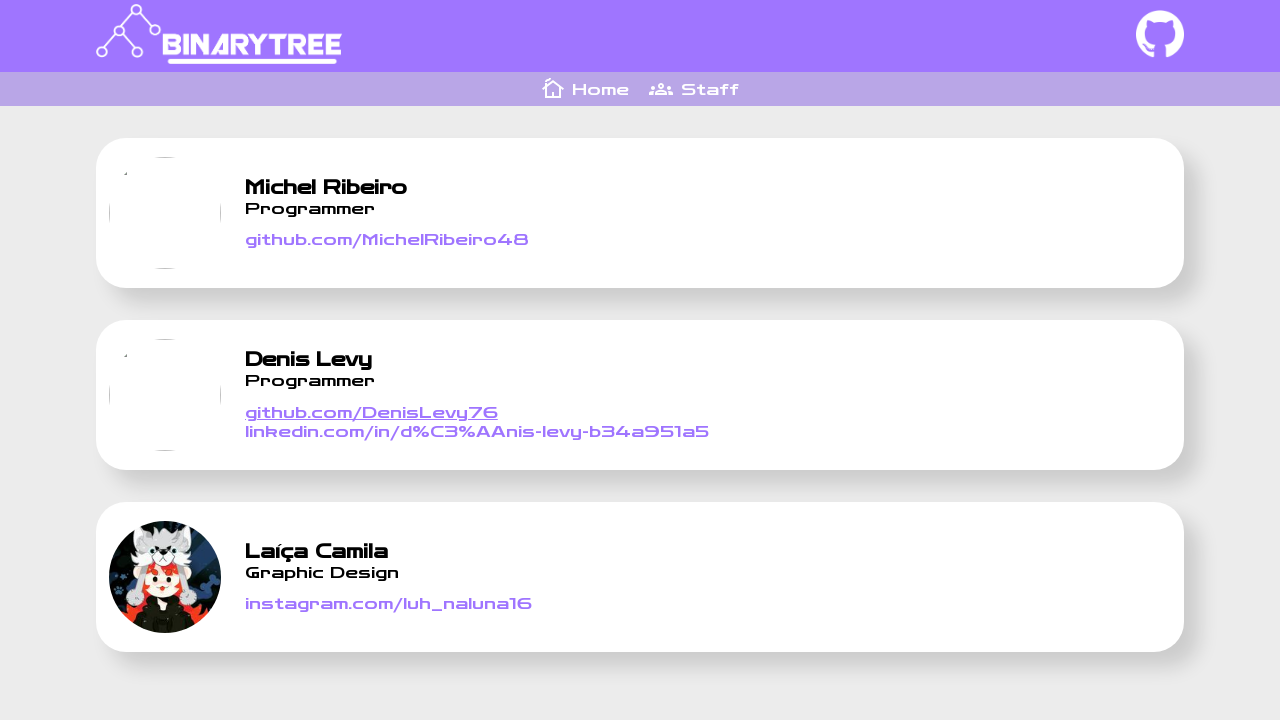

Waited for Staff page to reload
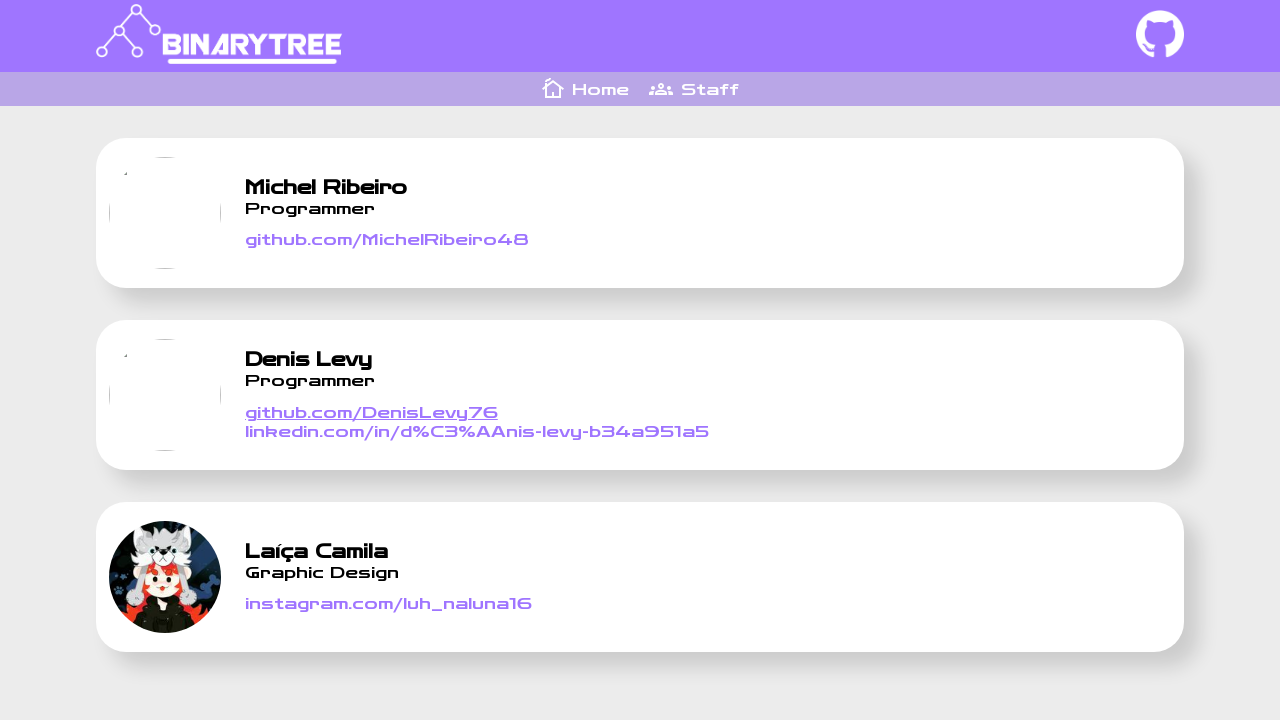

Clicked Denis's LinkedIn link at (477, 431) on xpath=//*[@id="__next"]/div/div[2]/ul/li[2]/div/a[2]
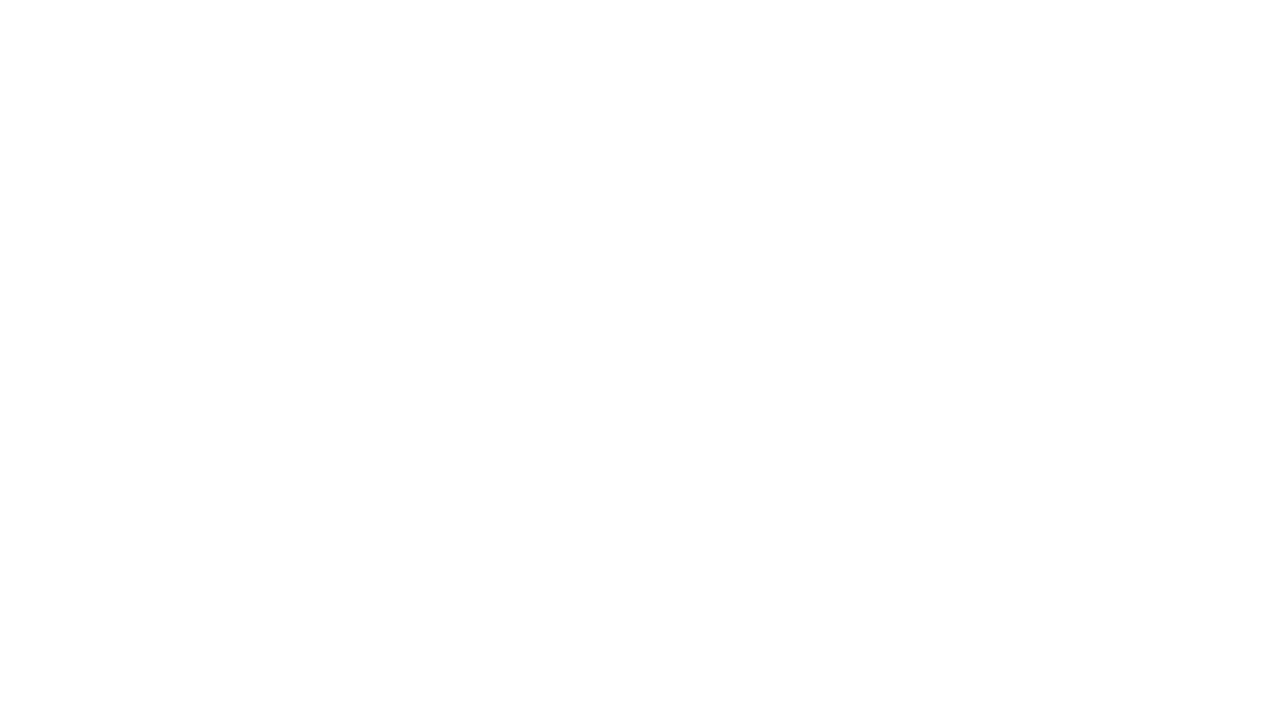

Waited for Denis's LinkedIn profile to load
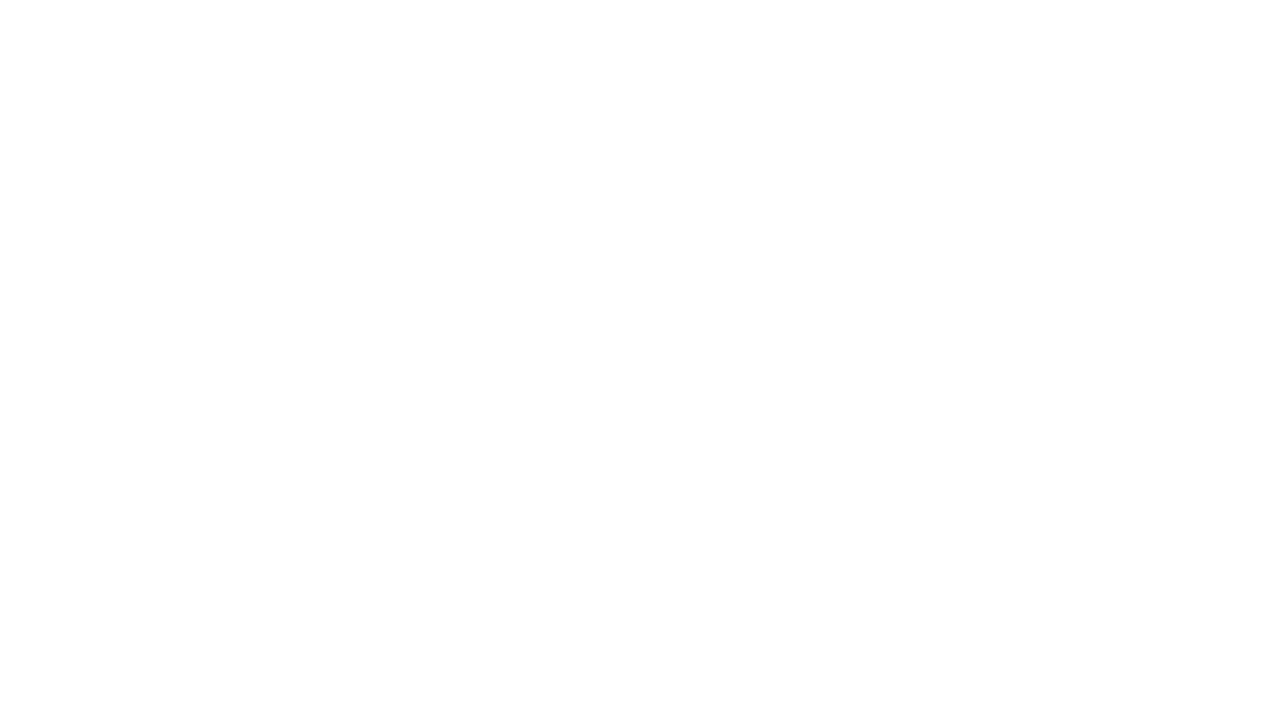

Navigated back to Staff page from Denis's LinkedIn
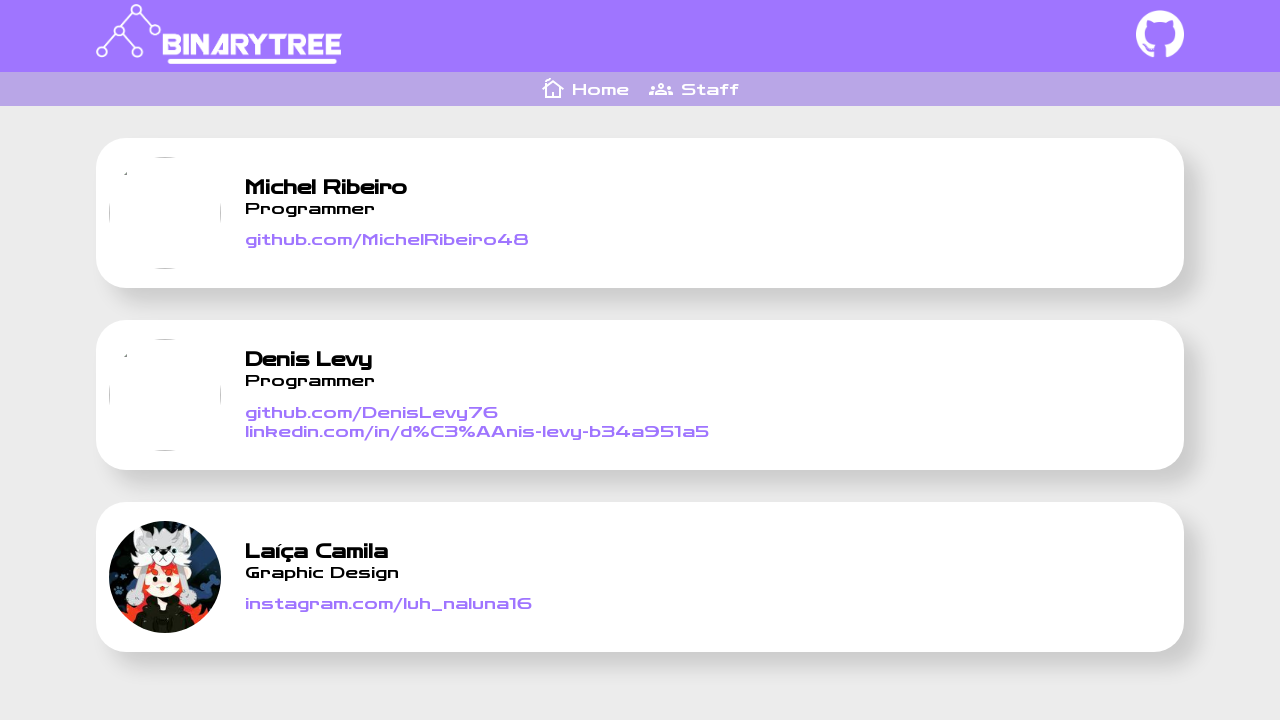

Waited for Staff page to reload
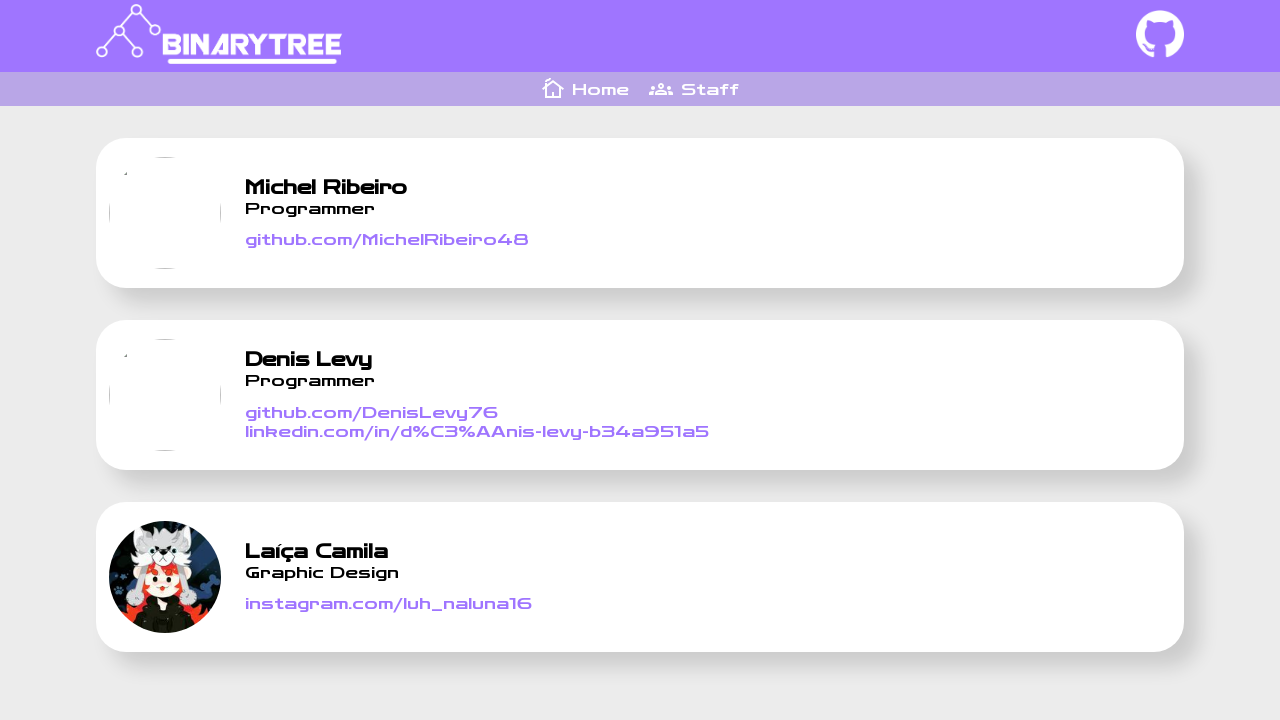

Clicked Laica's Instagram link at (388, 604) on xpath=//*[@id="__next"]/div/div[2]/ul/li[3]/div/a
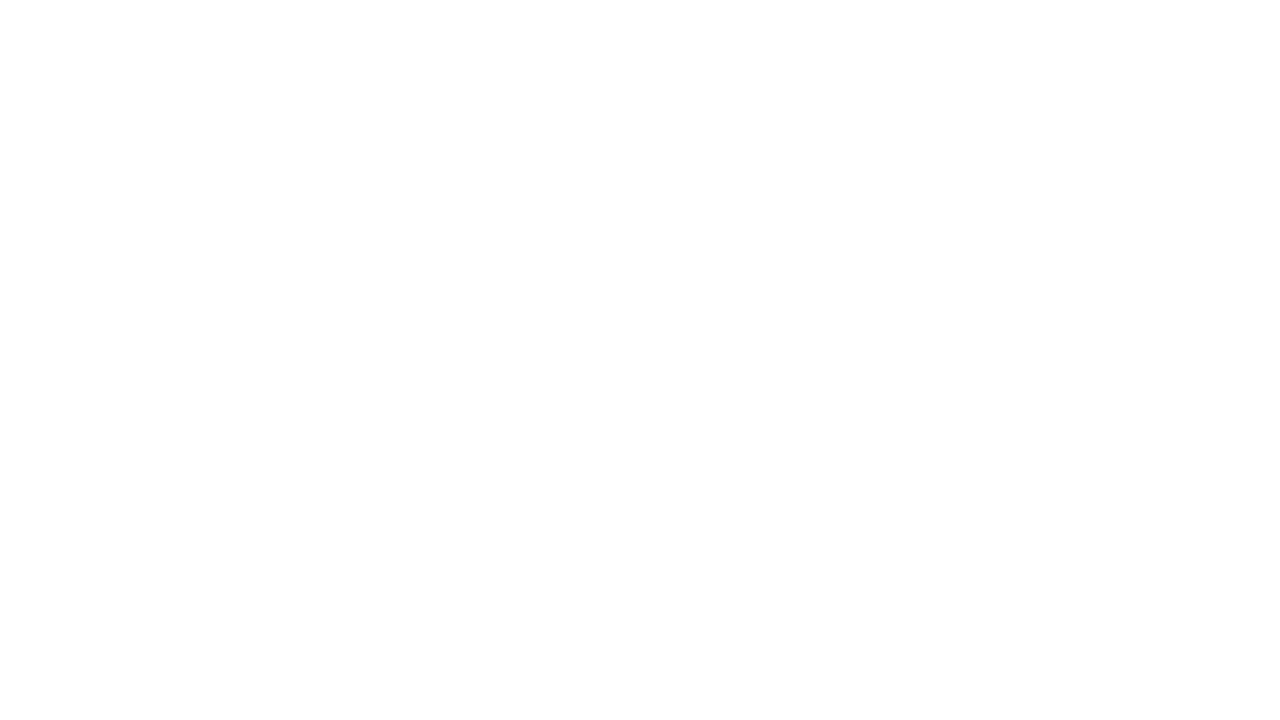

Waited for Laica's Instagram profile to load
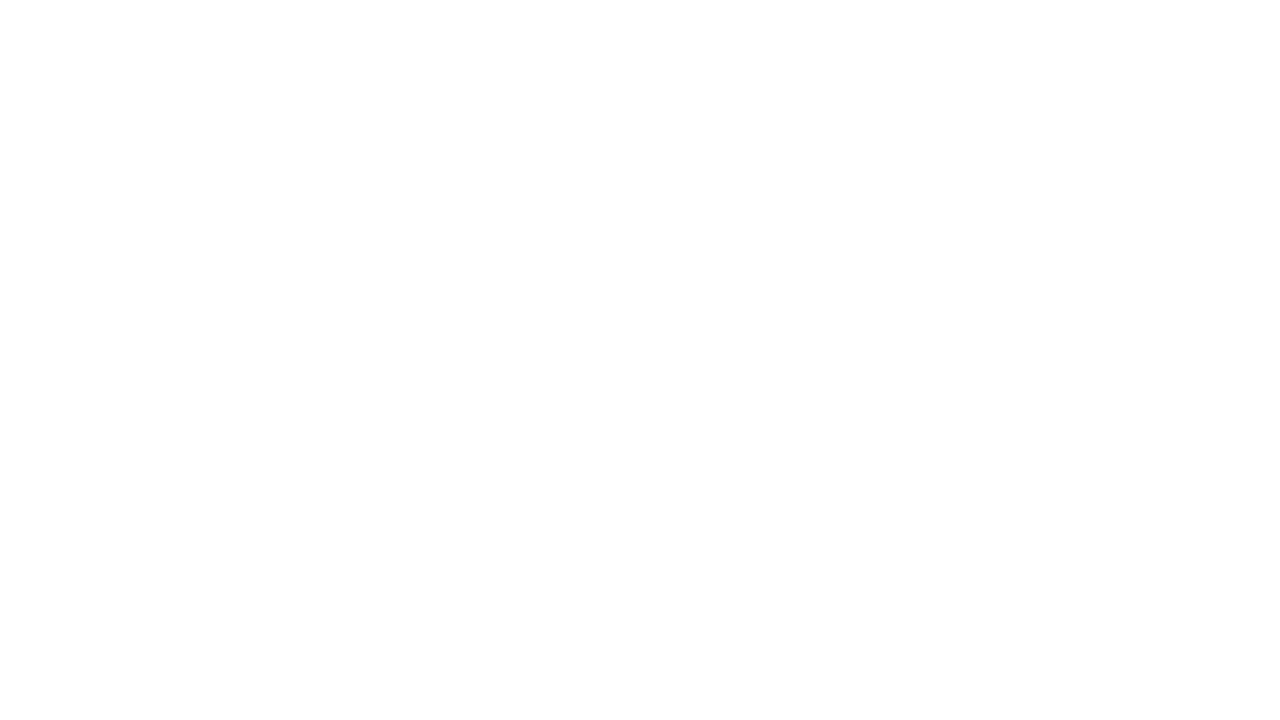

Navigated back to Staff page from Laica's Instagram
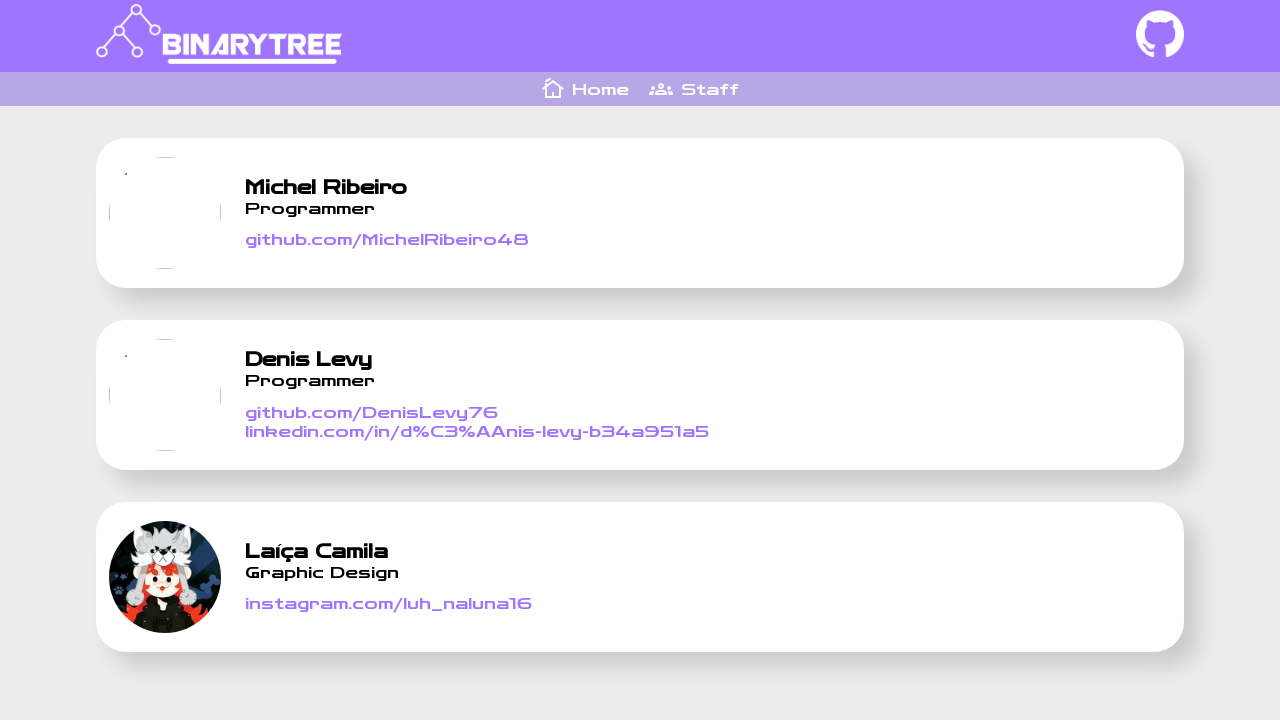

Waited for Staff page to reload
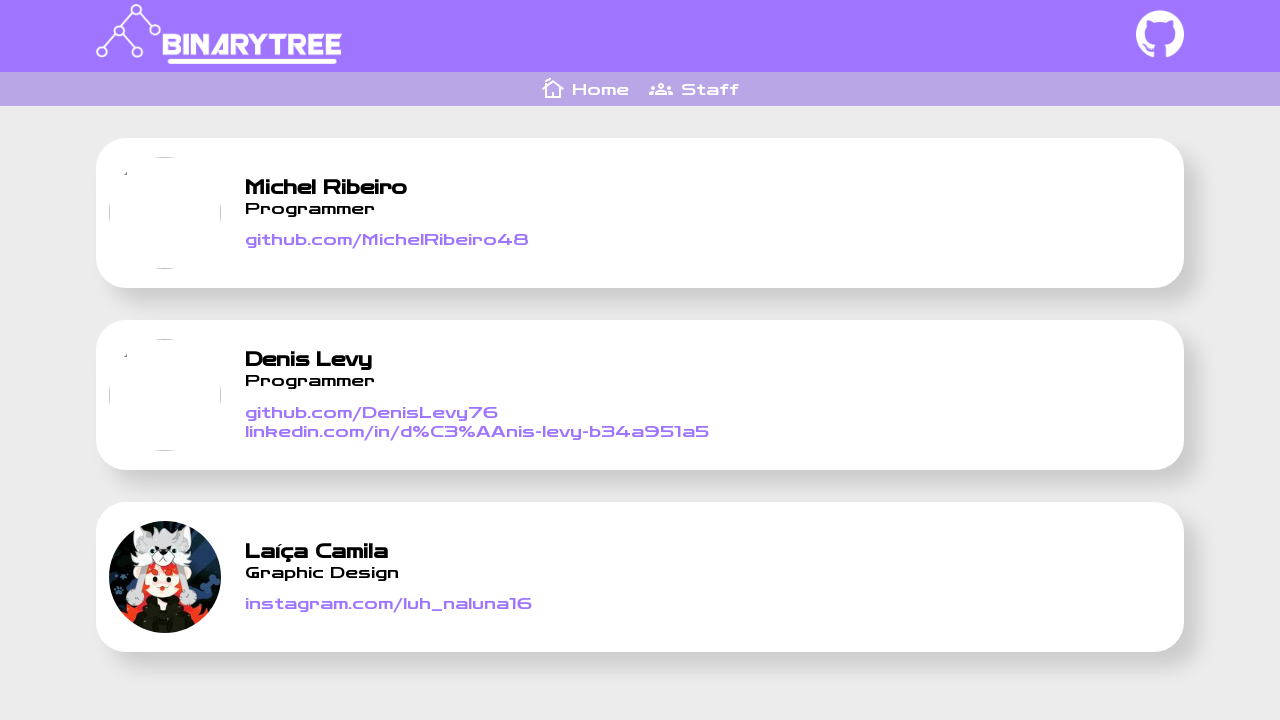

Clicked Binary Tree logo to return to home page at (226, 36) on xpath=//*[@id="__next"]/div/div[1]/header/a[1]
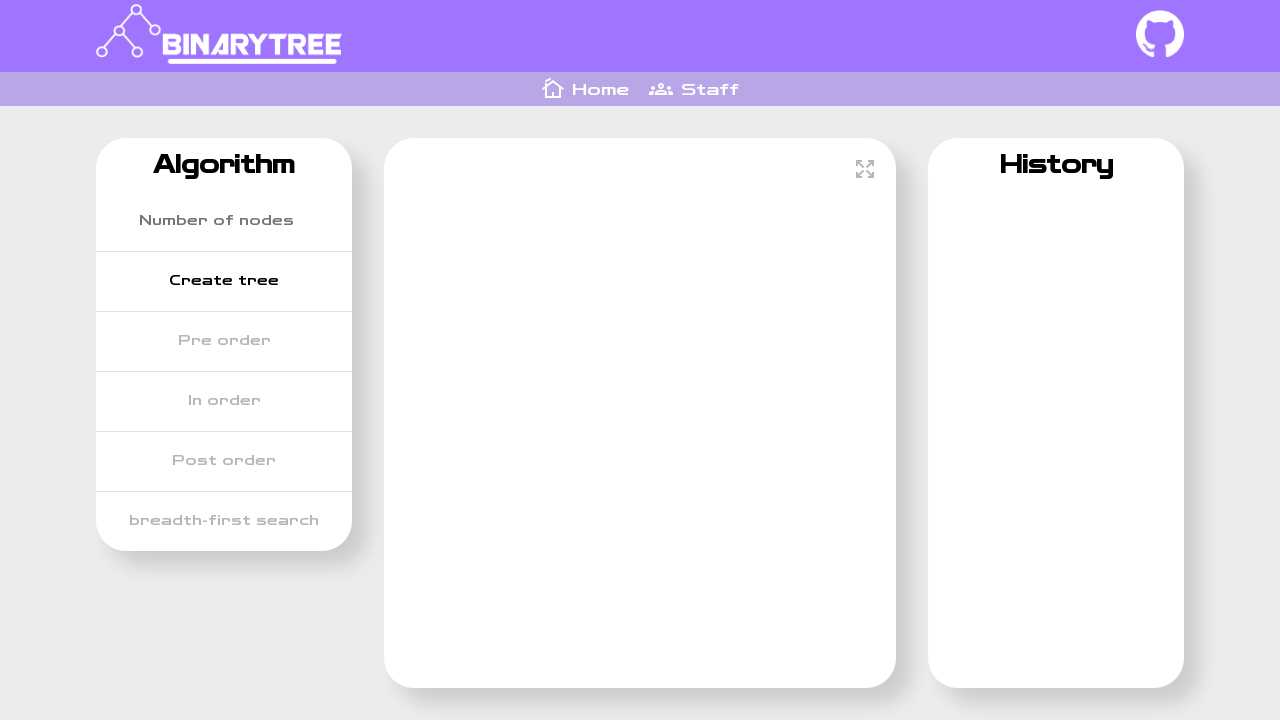

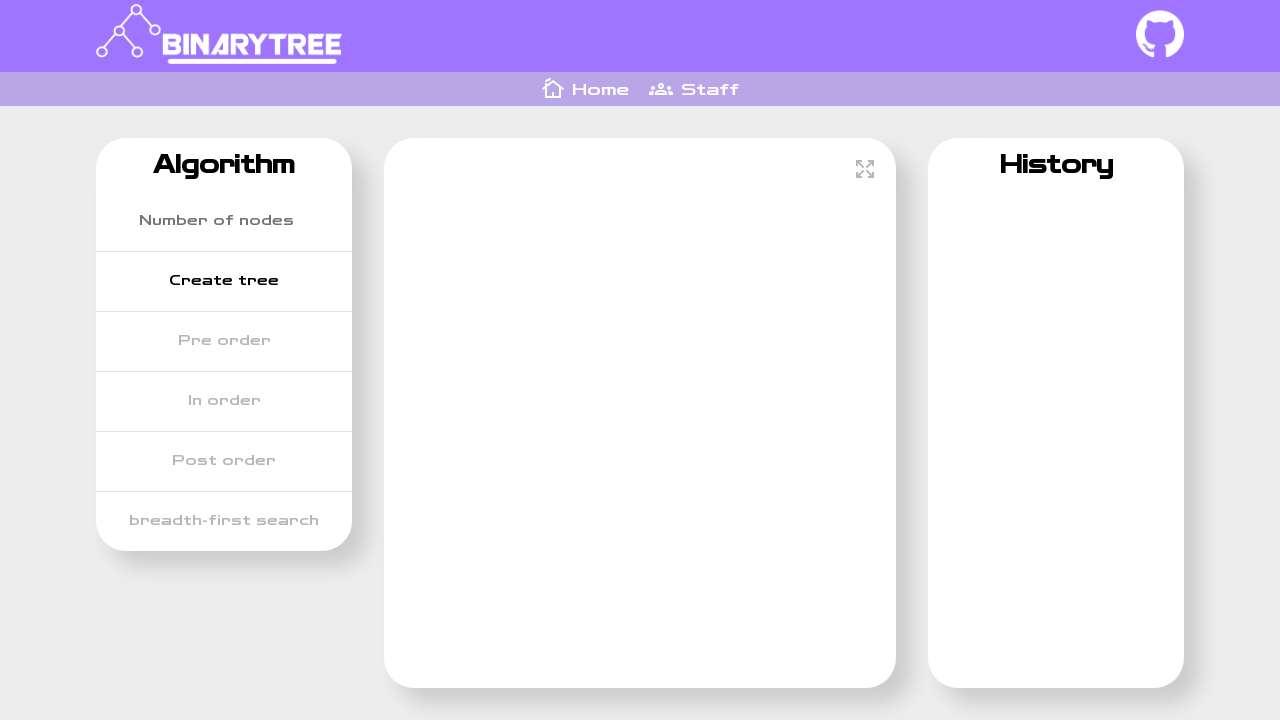